Tests finding and clicking a link by its calculated text value, then fills out a multi-field form with name, city, and country information and submits it.

Starting URL: http://suninjuly.github.io/find_link_text

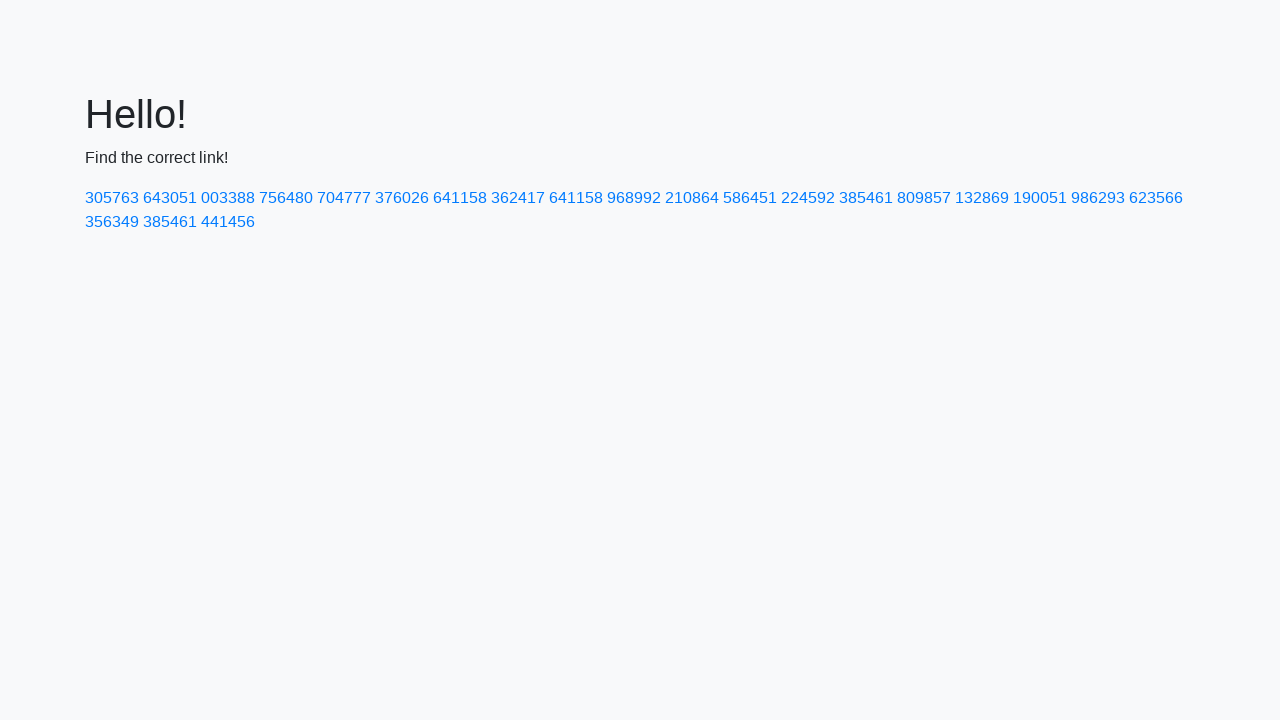

Clicked link with calculated text value 224592 at (808, 198) on text=224592
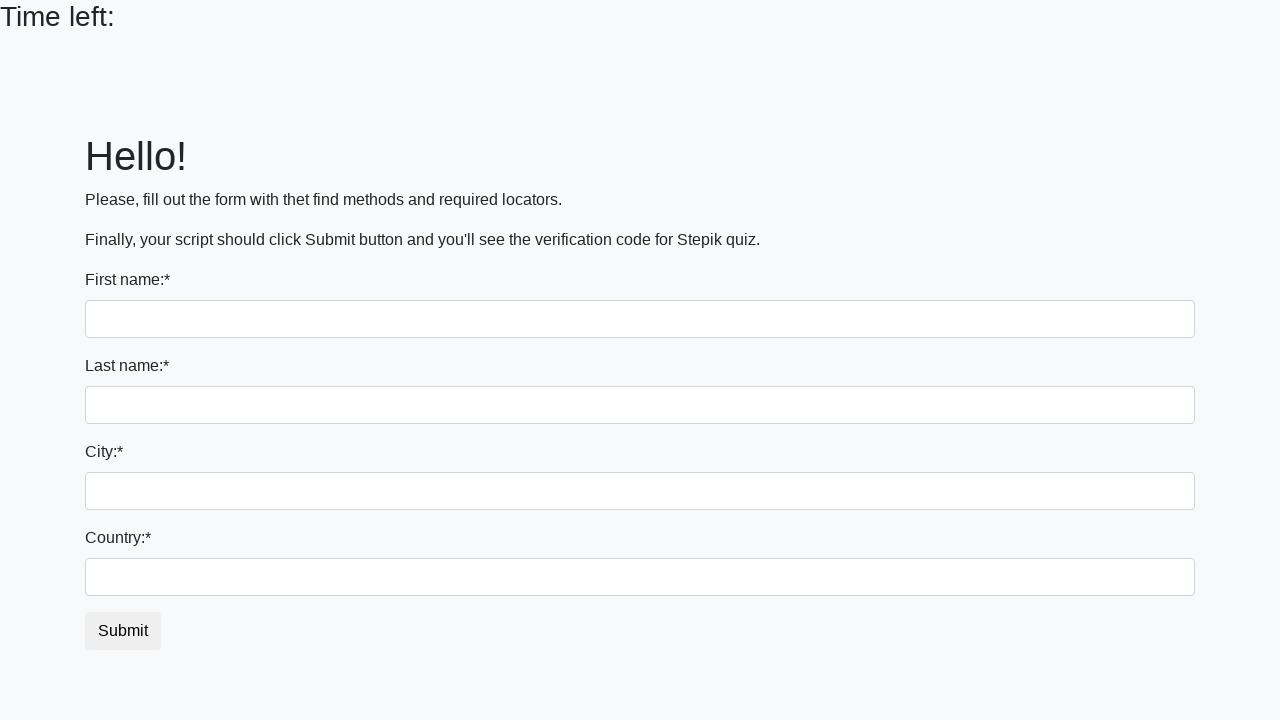

Filled in first name field with 'Ekaterina' on input
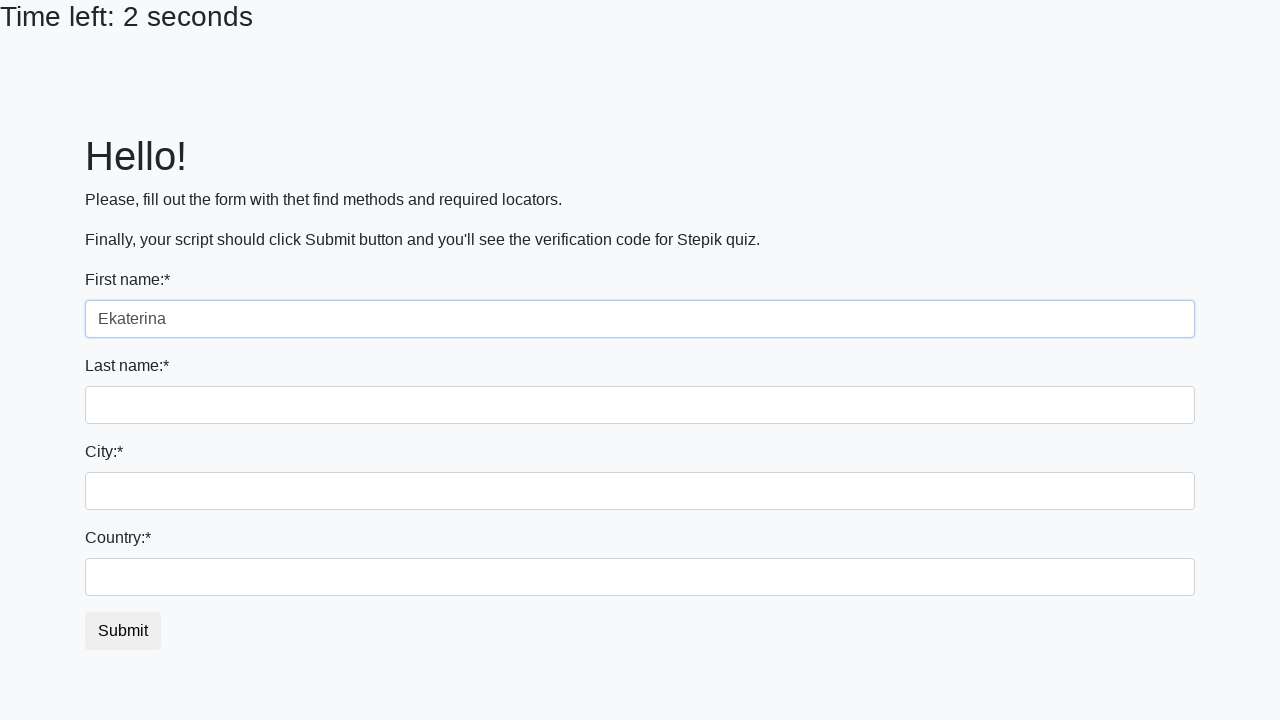

Filled in last name field with 'Zhukova' on input[name='last_name']
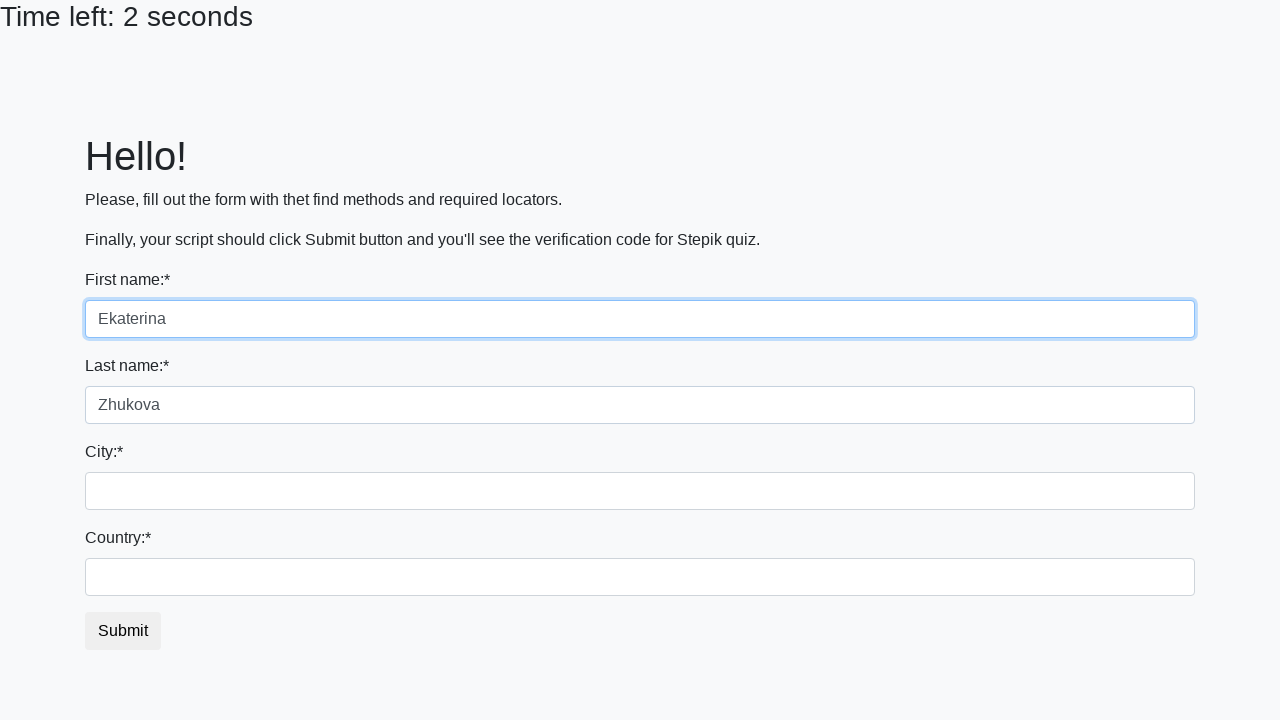

Filled in city field with 'Novosibirsk' on .form-control.city
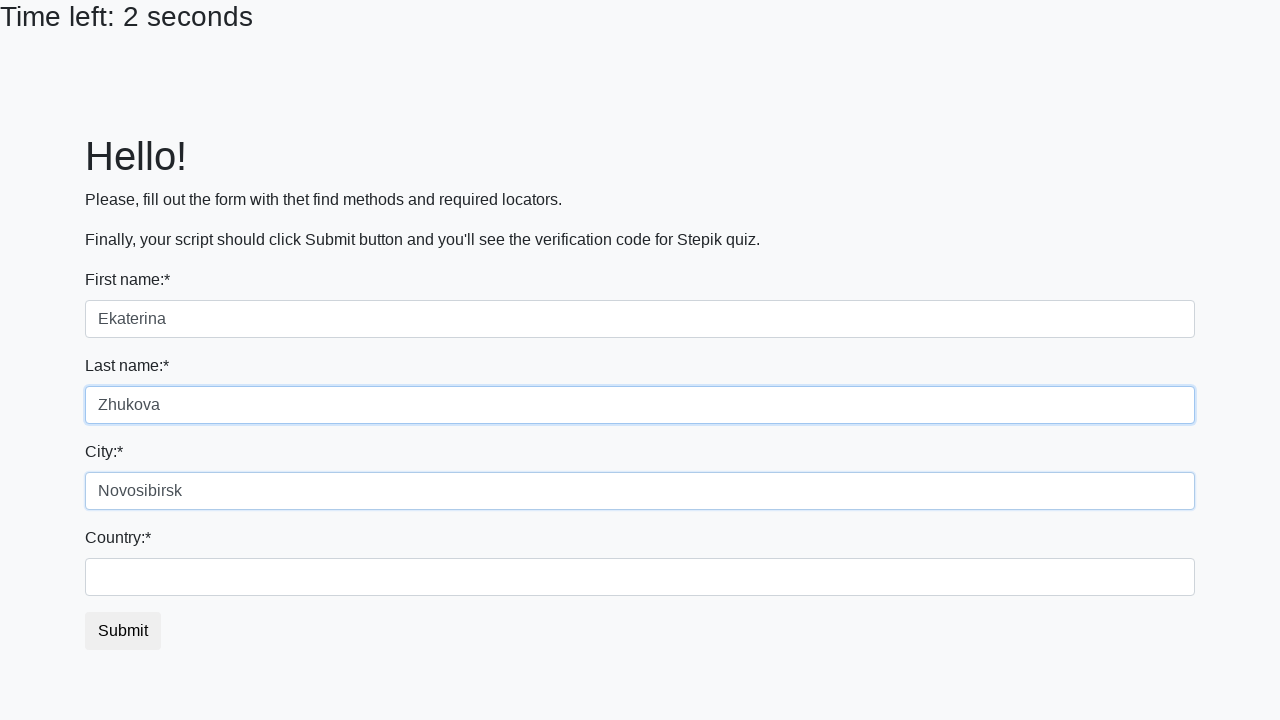

Filled in country field with 'Russia' on #country
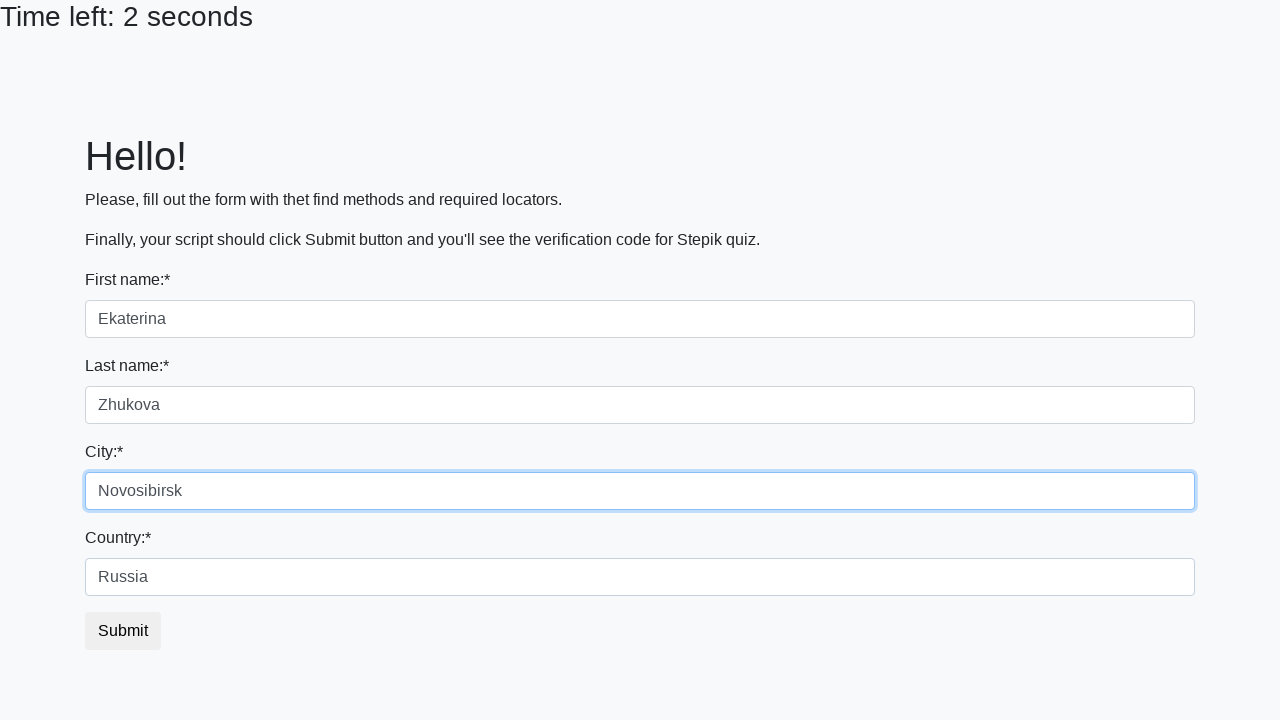

Clicked submit button to submit the form at (123, 631) on button.btn
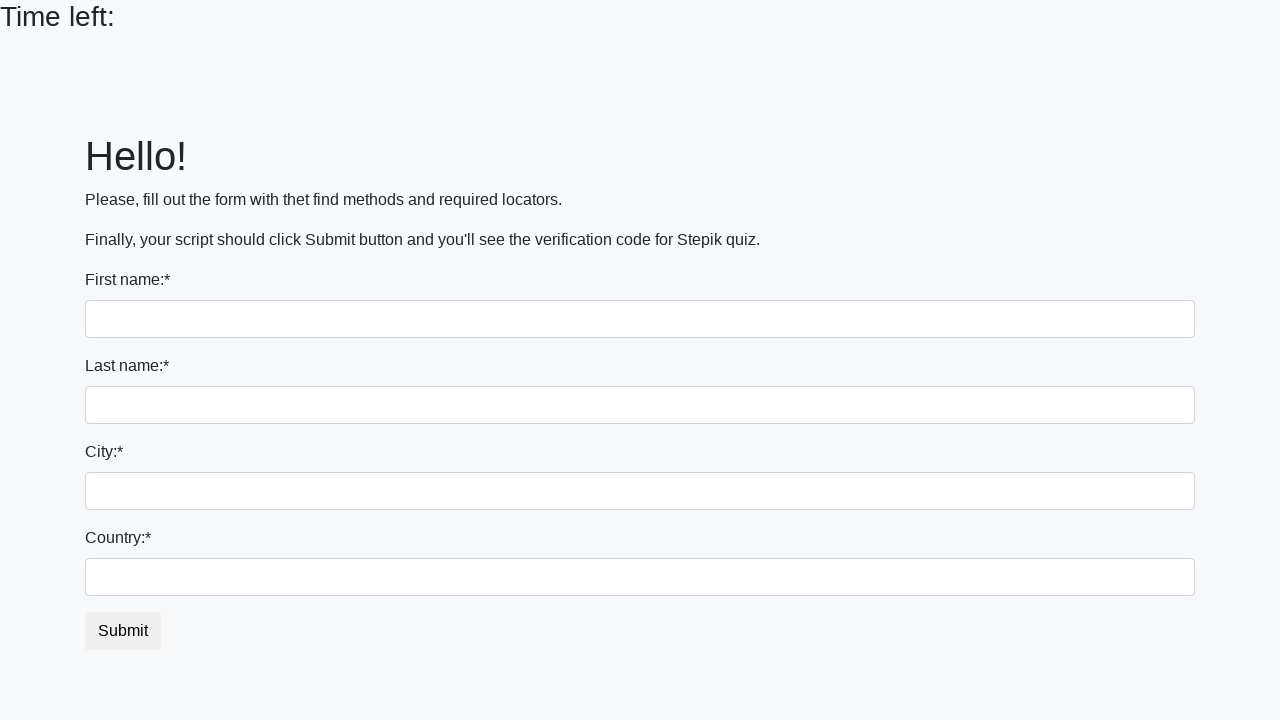

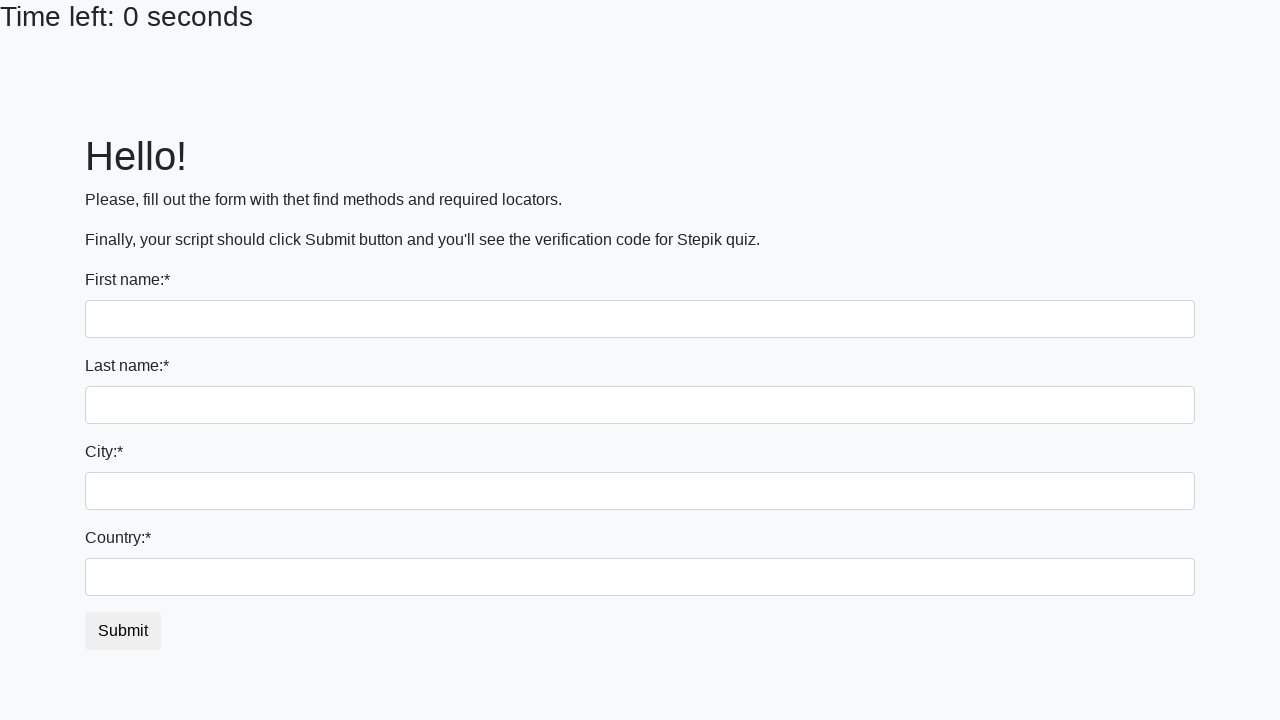